Tests dynamic checkbox removal by clicking the Remove button and verifying the checkbox disappears with a confirmation message.

Starting URL: http://the-internet.herokuapp.com/dynamic_controls

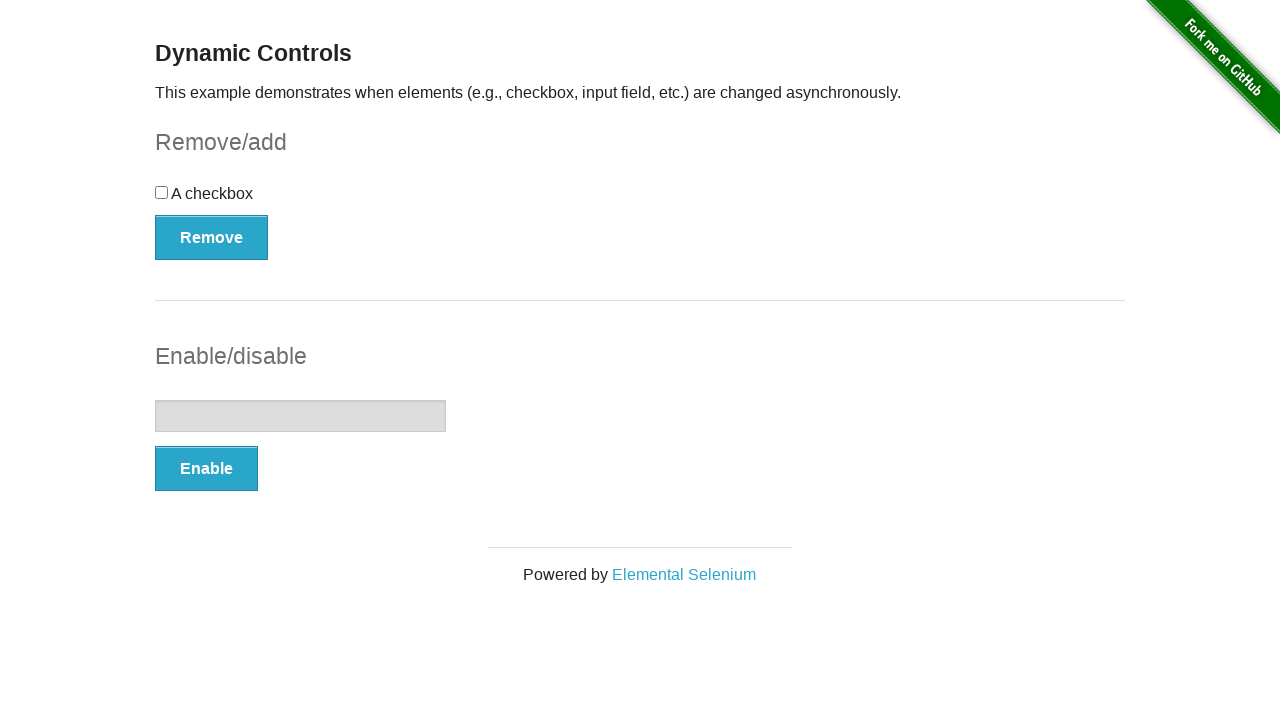

Waited for checkbox to become visible
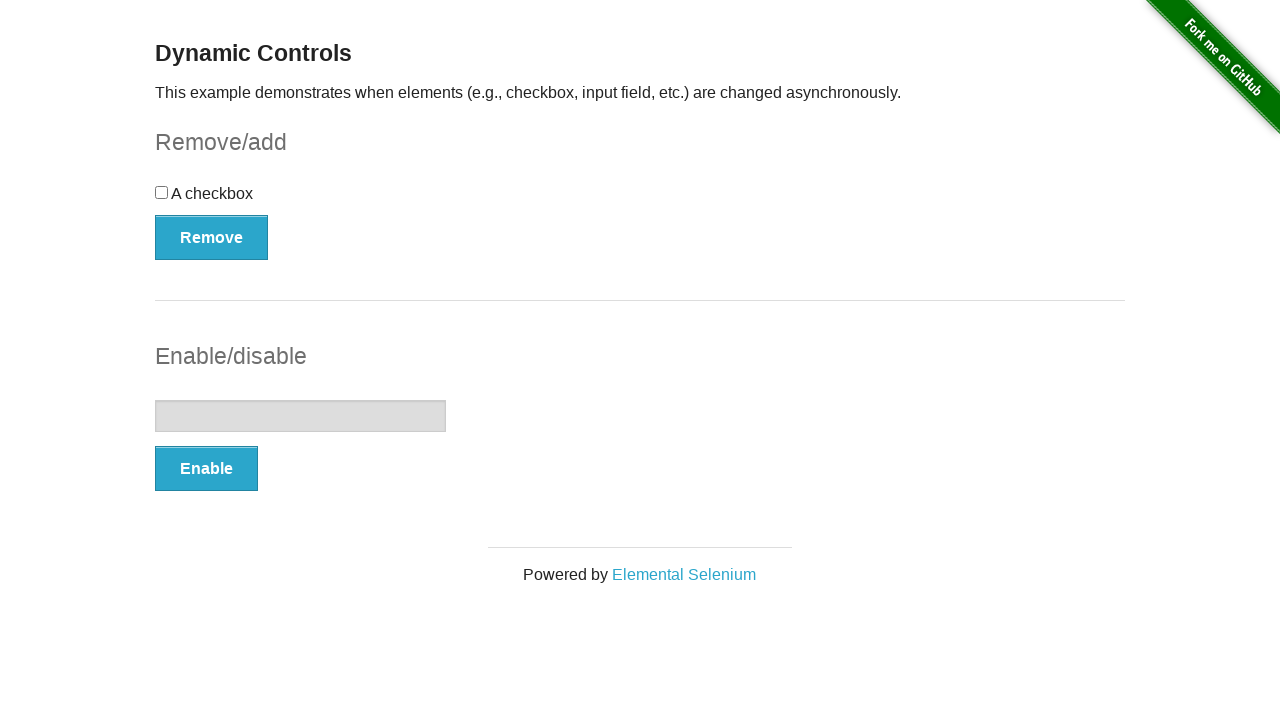

Clicked the Remove button to remove the checkbox at (212, 237) on xpath=//*[@onclick='swapCheckbox()']
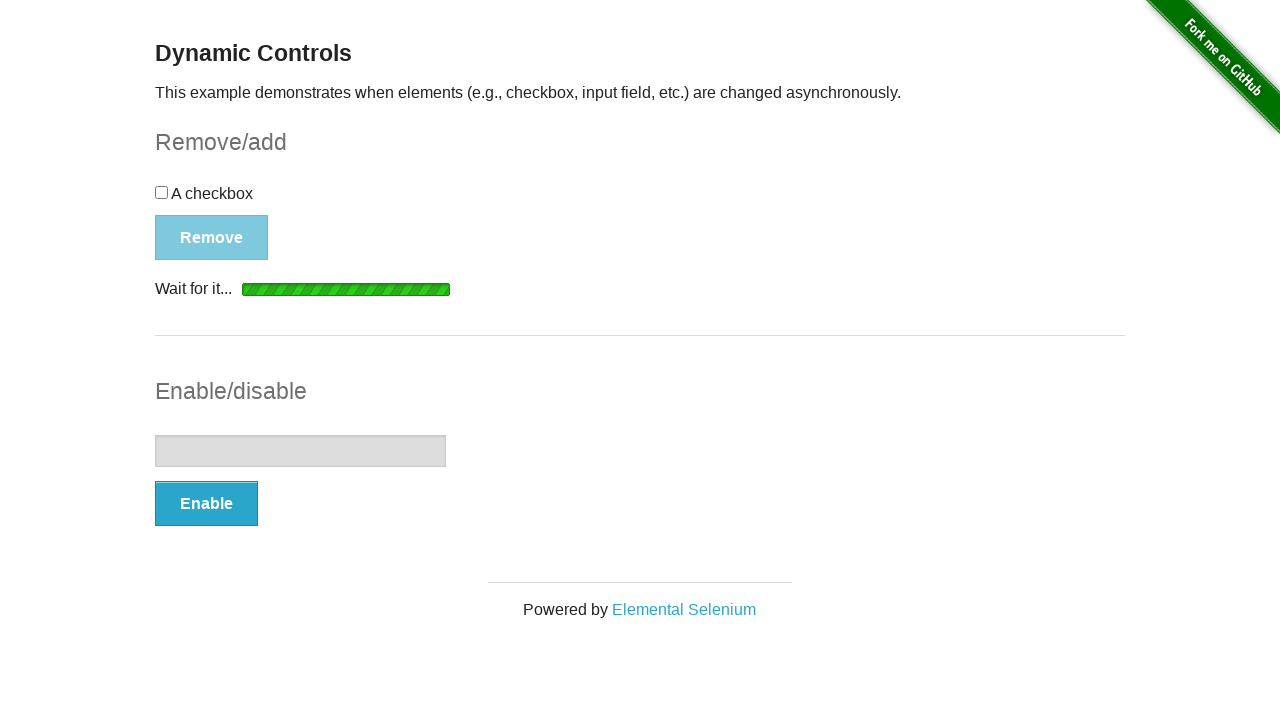

Waited for confirmation message to appear after checkbox removal
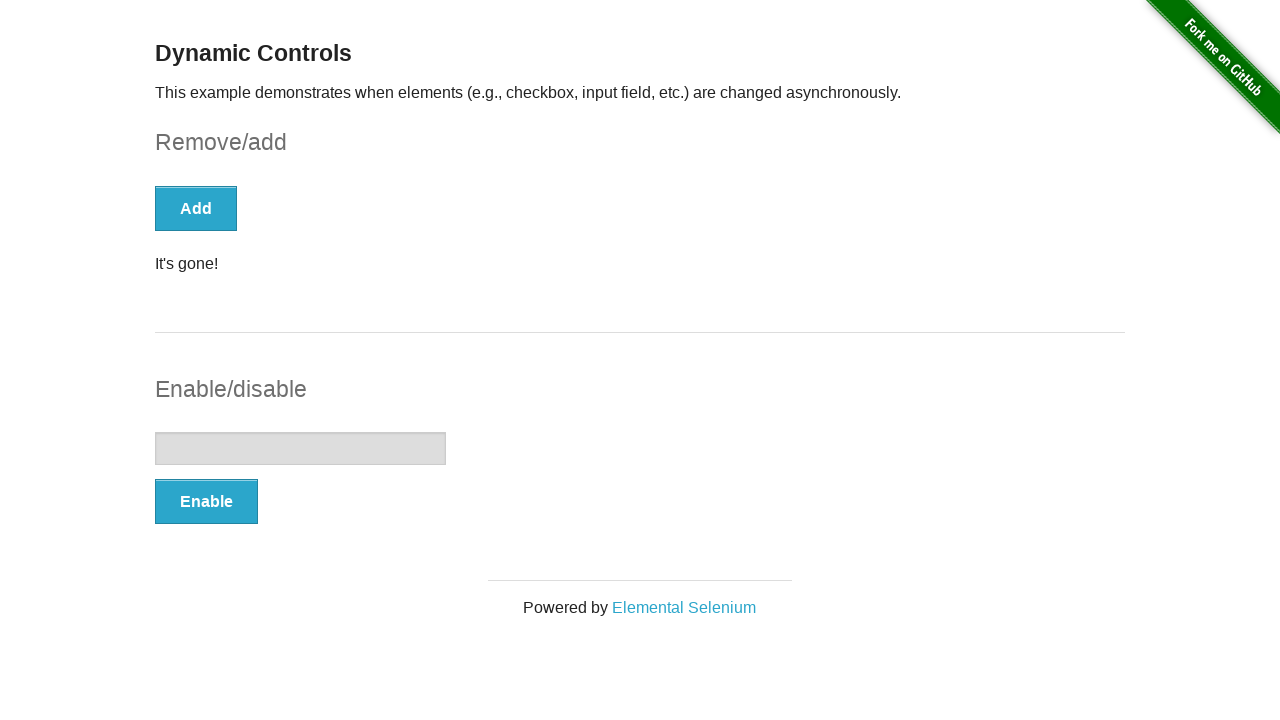

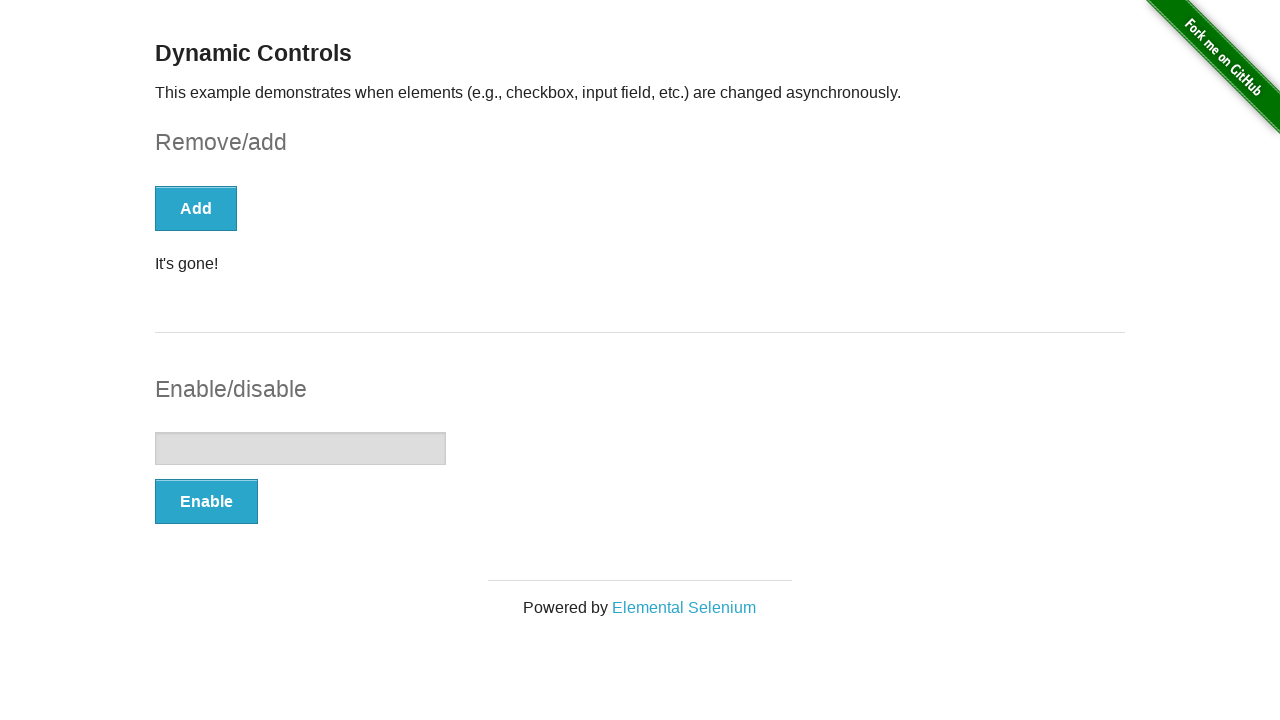